Tests a math quiz page by reading two numbers displayed on the page, calculating their sum, selecting the correct answer from a dropdown menu, and submitting the form.

Starting URL: http://suninjuly.github.io/selects1.html

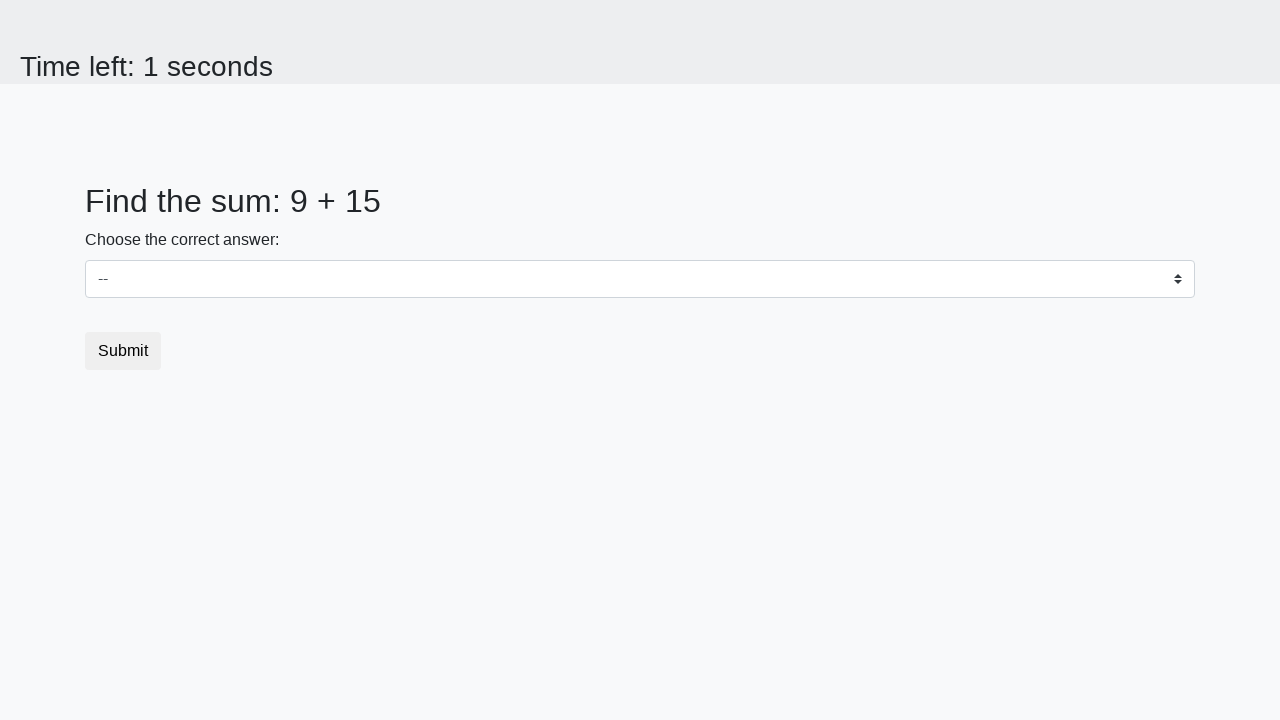

Read first number from span#num1
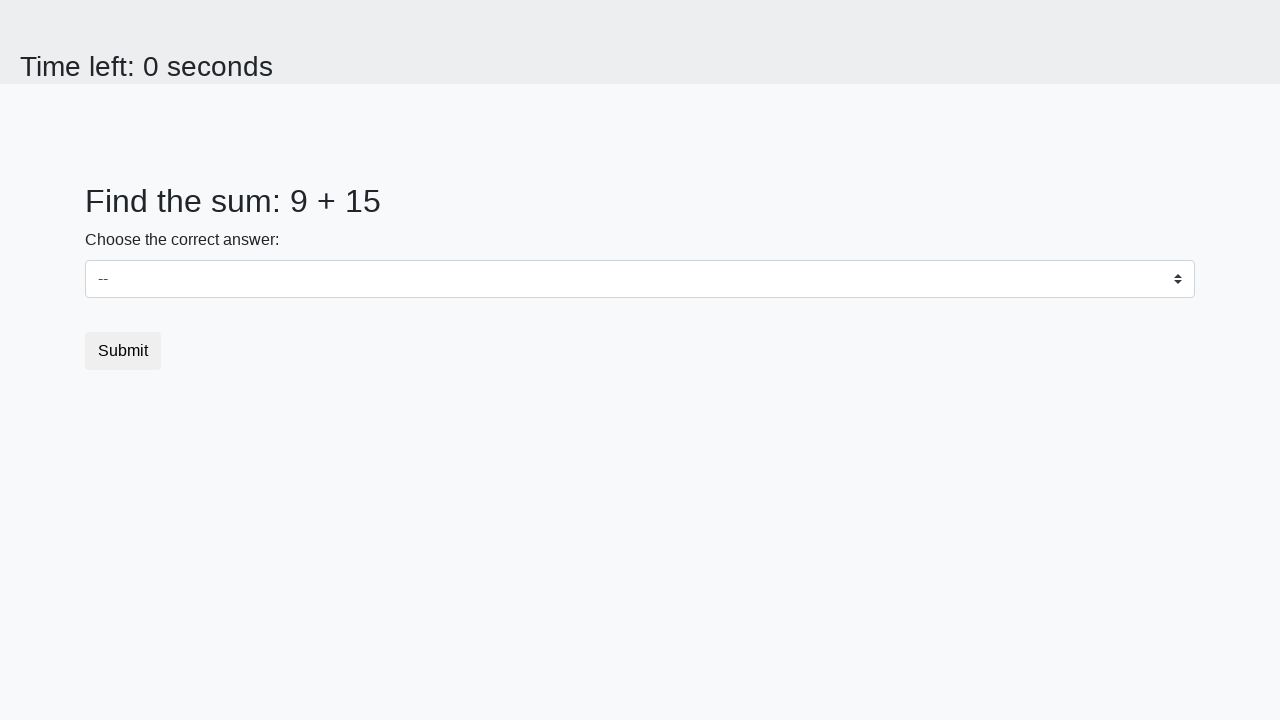

Read second number from span#num2
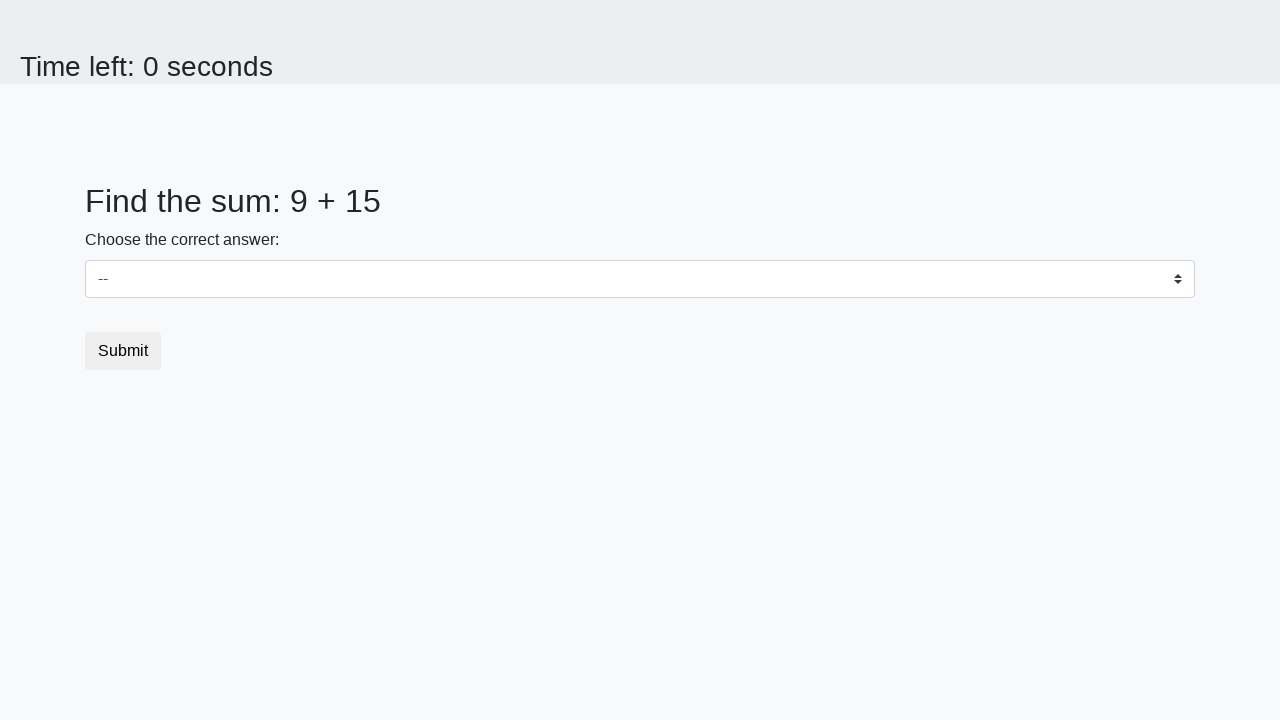

Calculated sum: 9 + 15 = 24
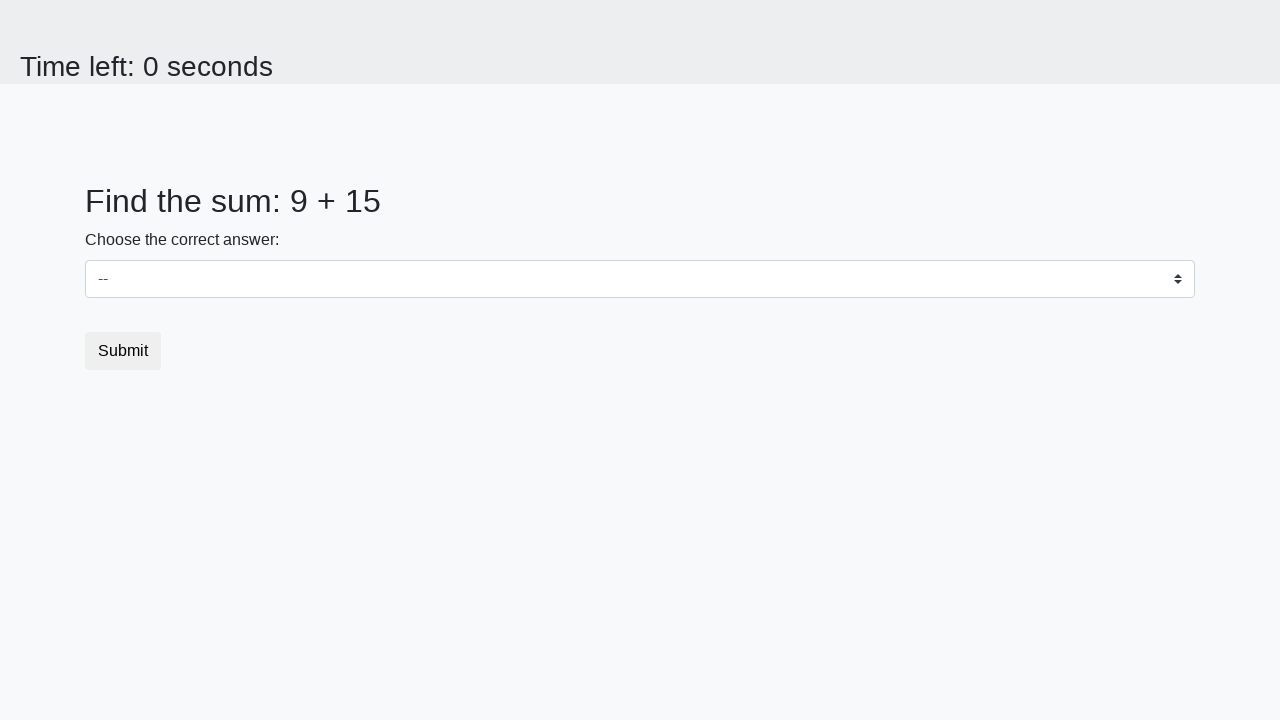

Selected answer '24' from dropdown menu on select
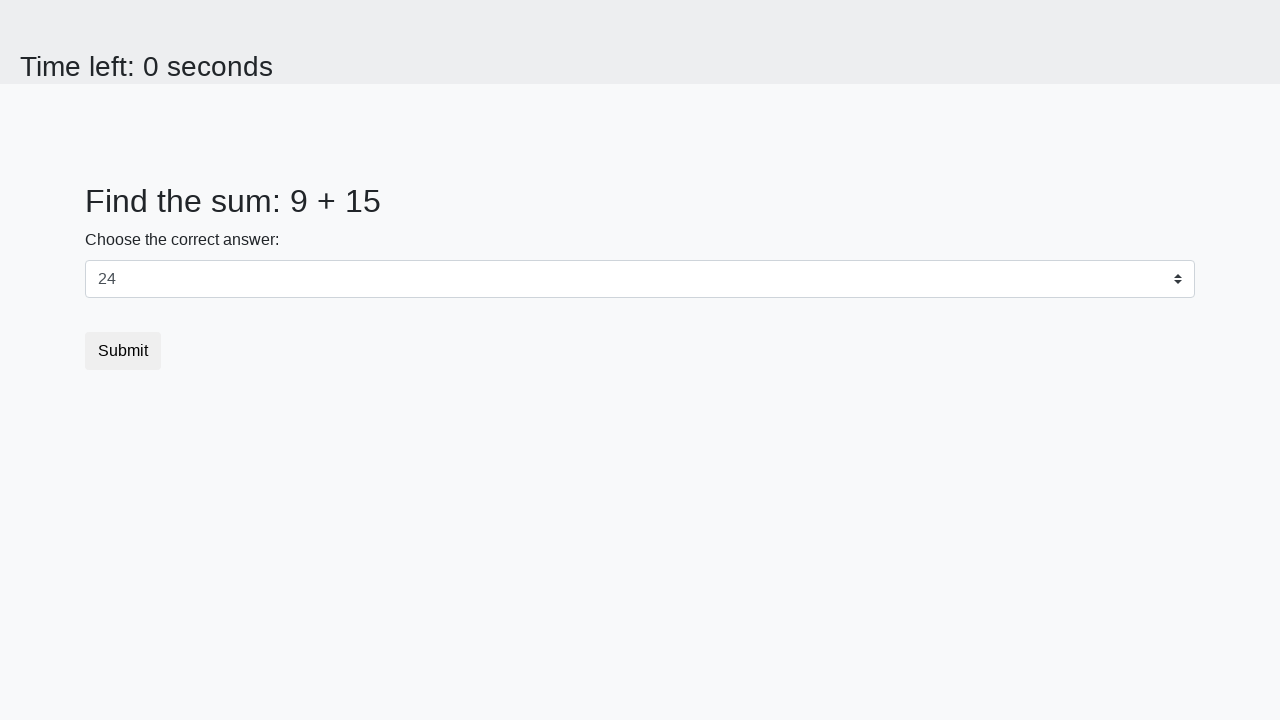

Clicked submit button to submit the quiz at (123, 351) on button
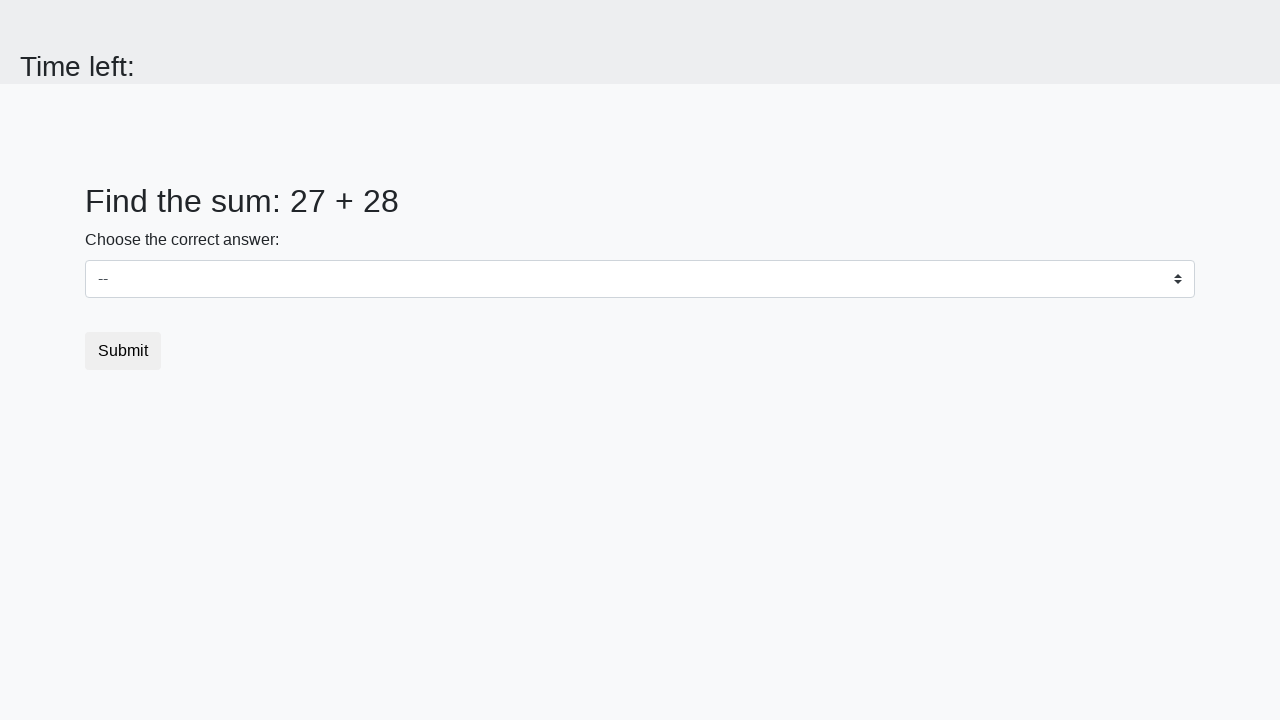

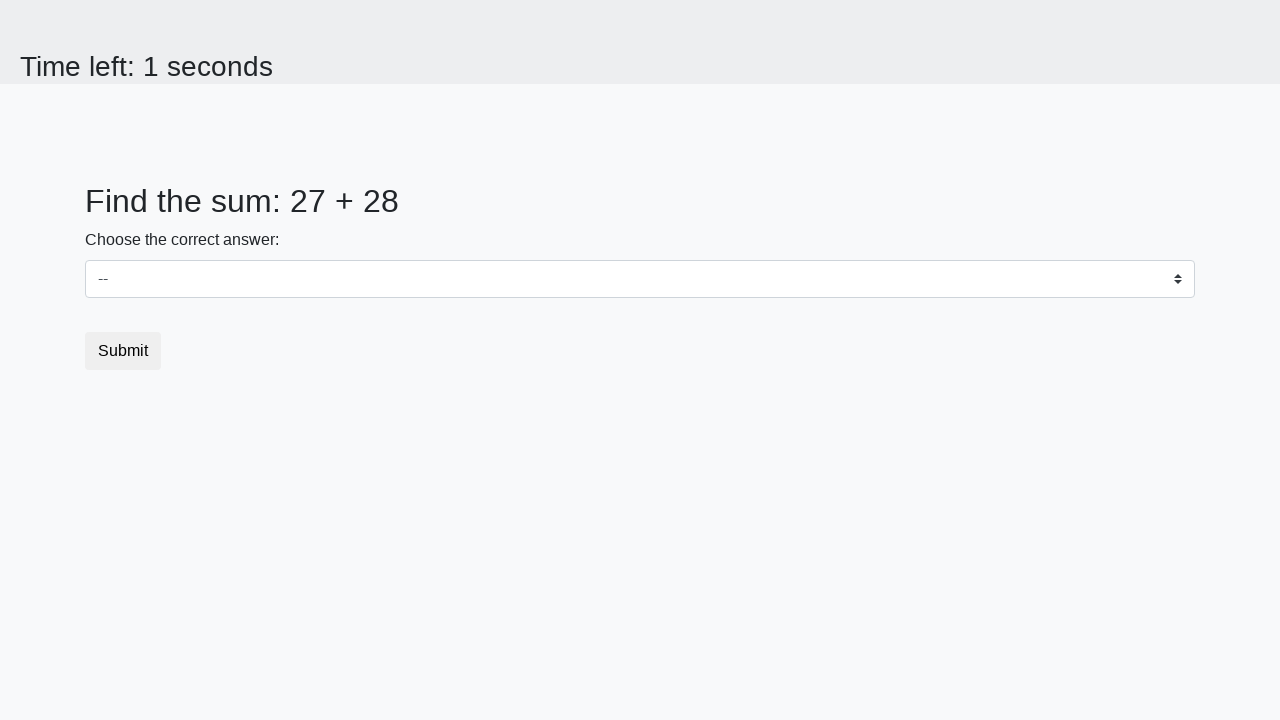